Tests submitting an empty form, clicking Yes to confirm, and verifying the generic thank you message appears without a name

Starting URL: https://kristinek.github.io/site/tasks/provide_feedback

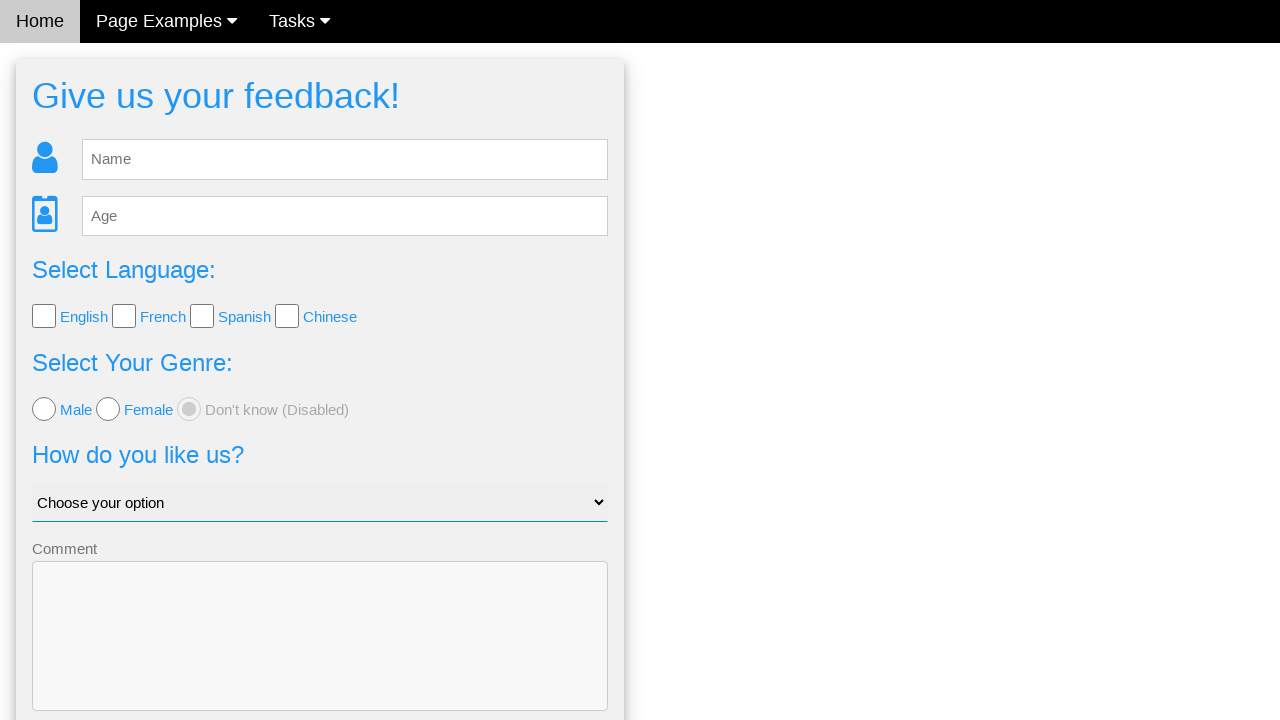

Clicked Send button without entering any feedback at (320, 656) on button.w3-btn-block.w3-blue.w3-section
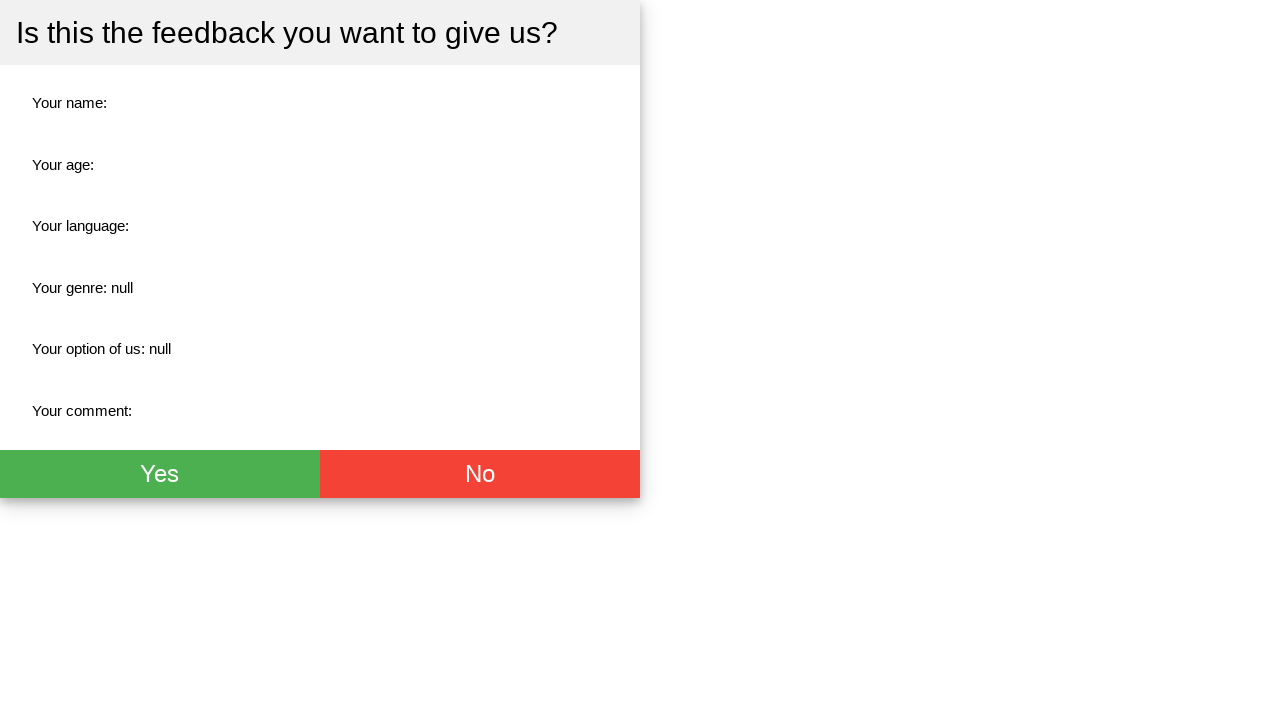

Confirmation dialog appeared with Yes/No buttons
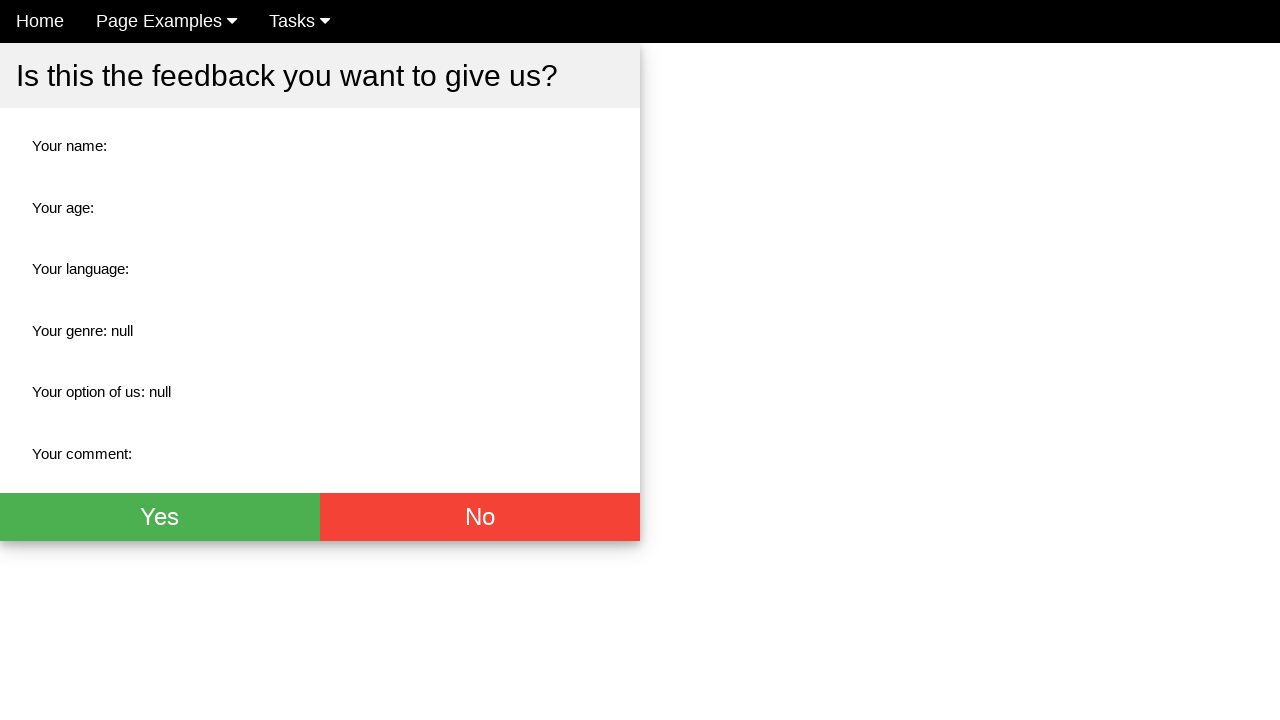

Clicked Yes button to confirm empty feedback submission at (160, 517) on button.w3-btn.w3-green.w3-xlarge
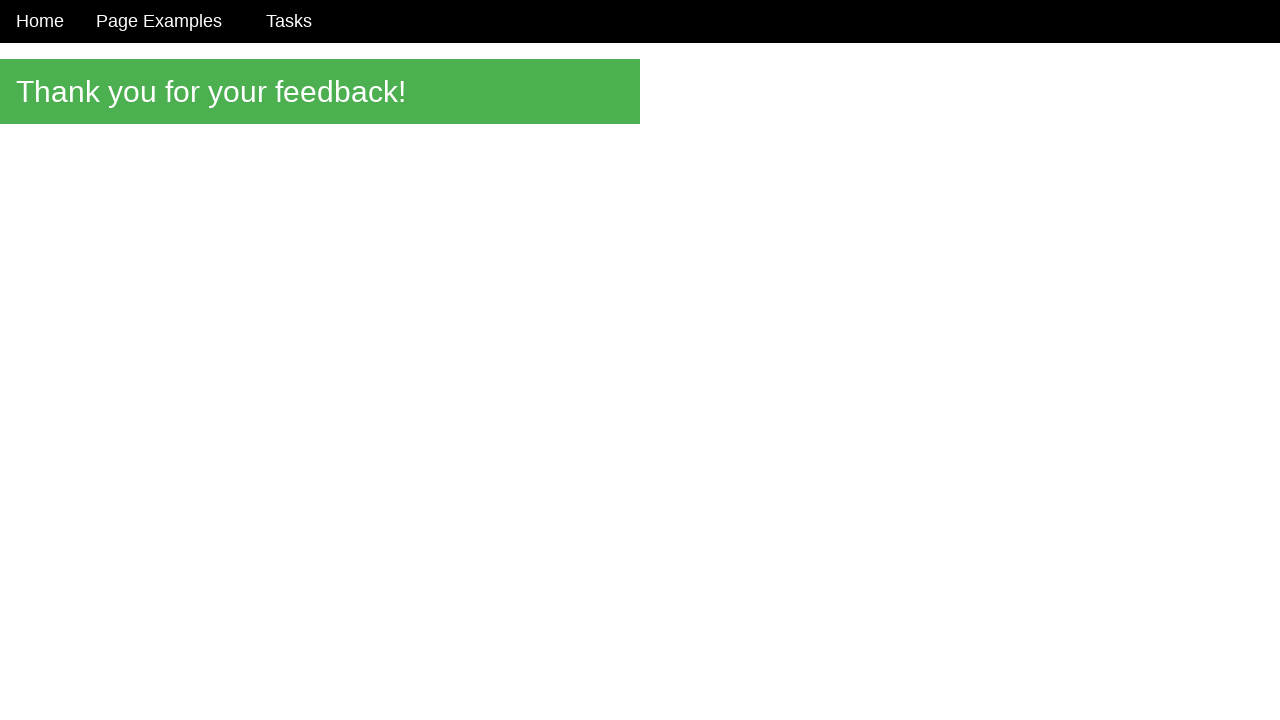

Thank you message element loaded
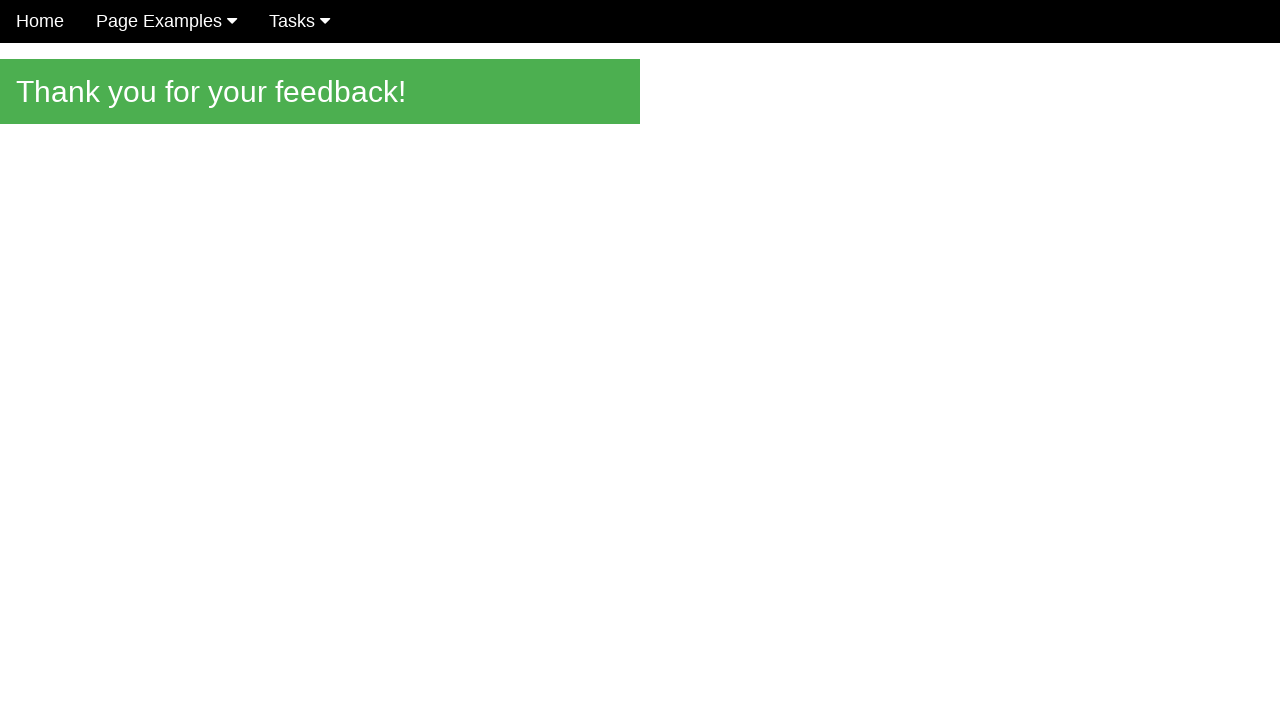

Retrieved thank you message text: 'Thank you for your feedback!'
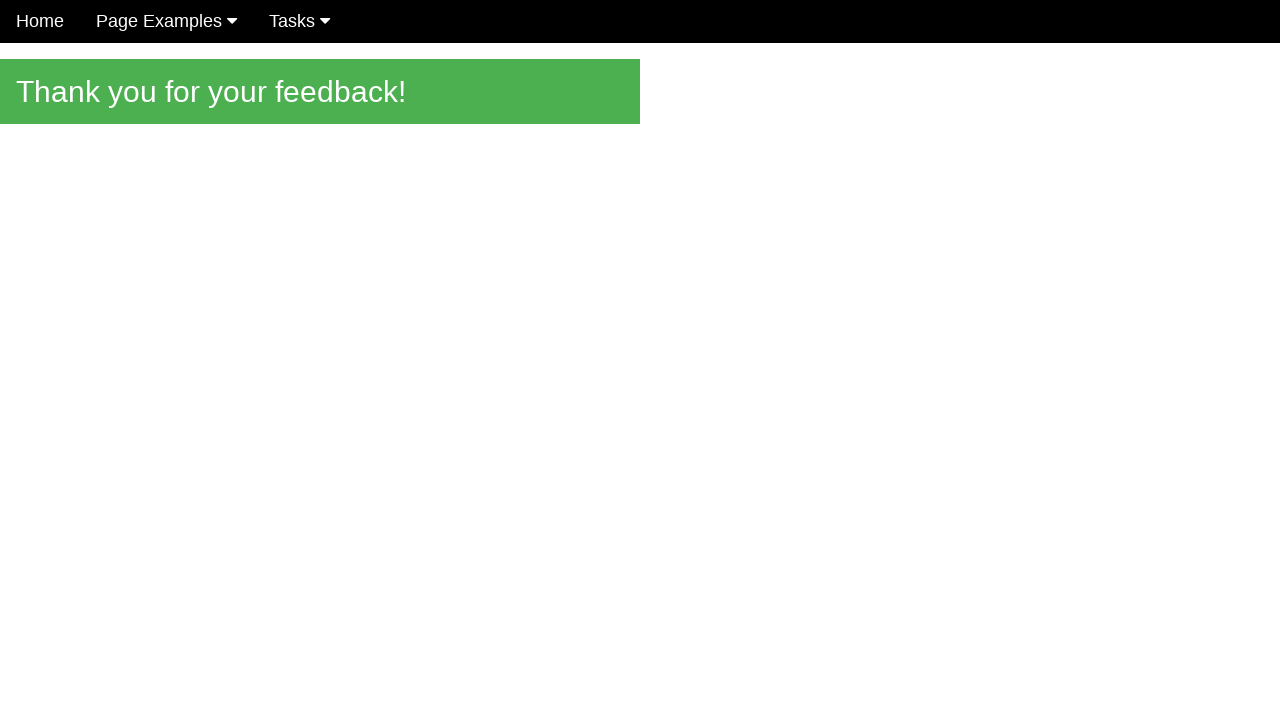

Verified generic thank you message appears without name
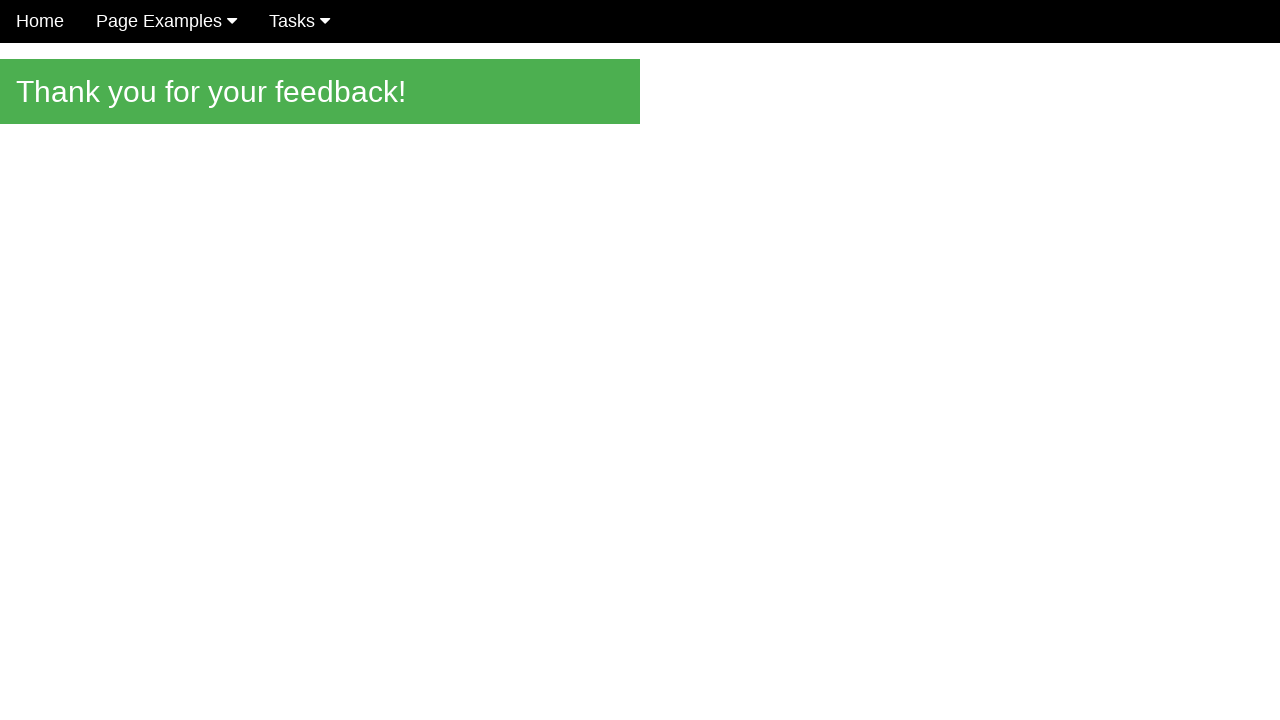

Verified green success panel is visible
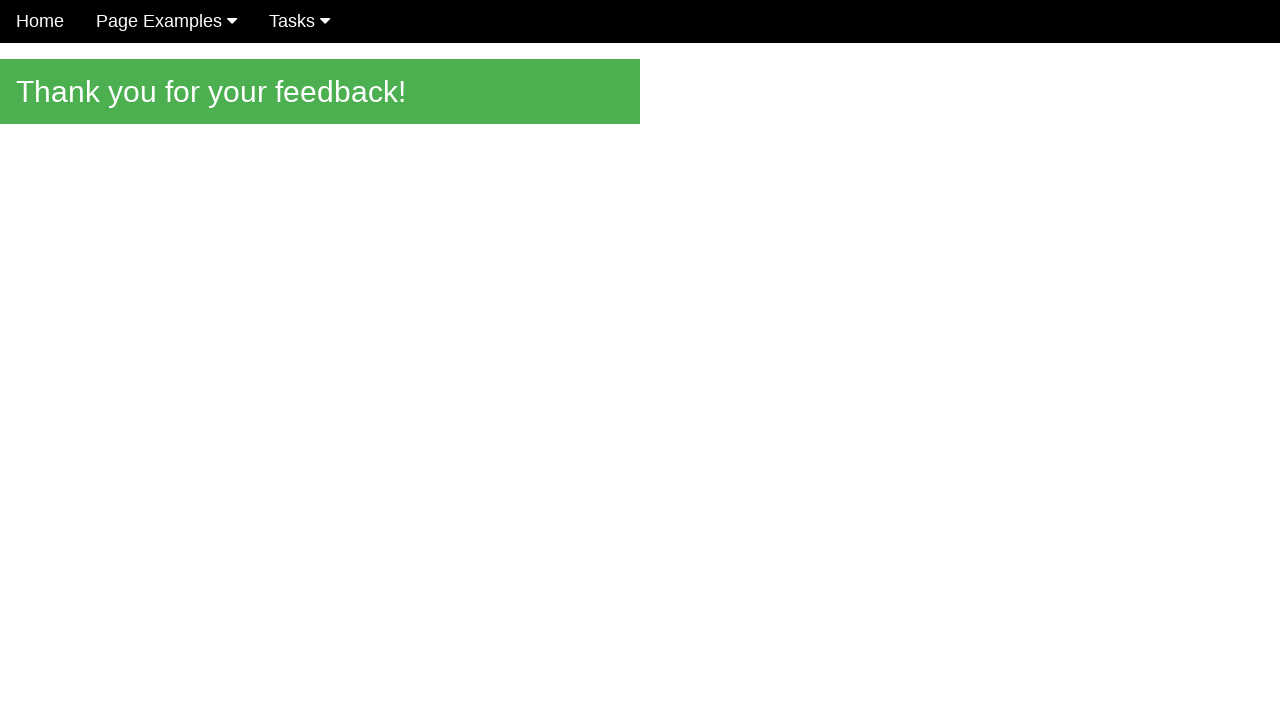

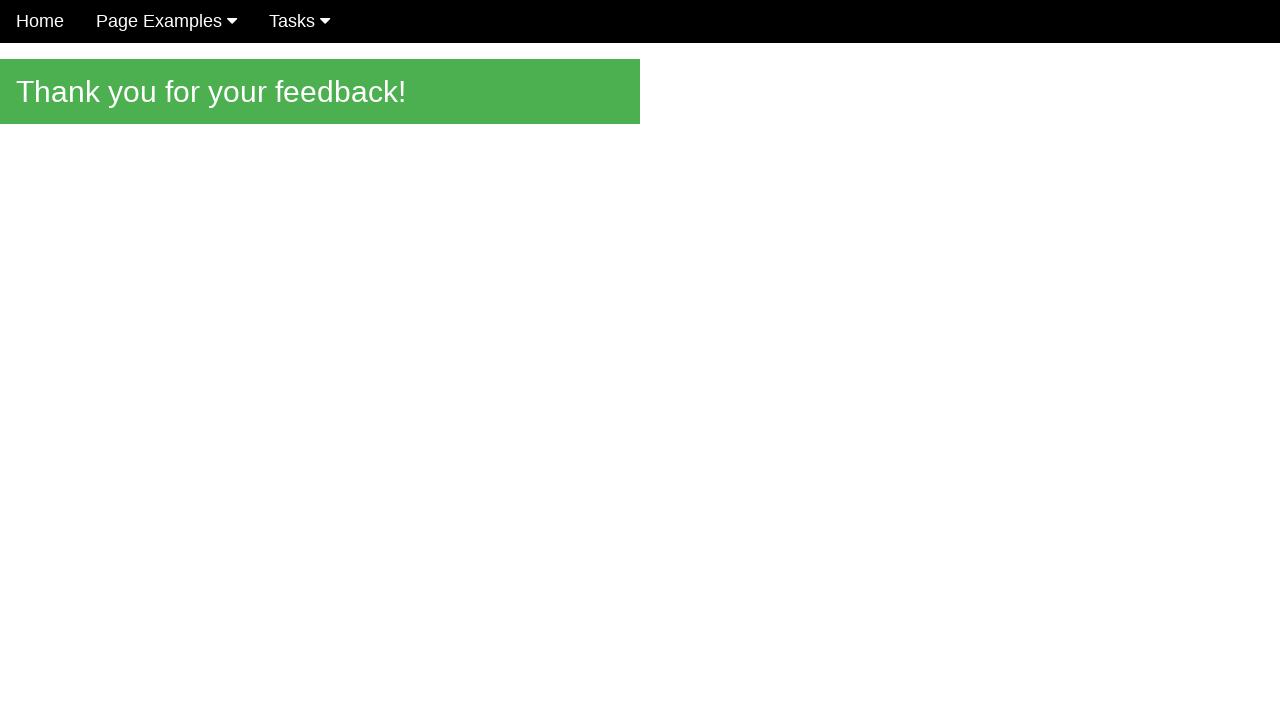